Navigates to Kokushin University website and verifies the page loads successfully by checking the title is present

Starting URL: https://kokushin-u.jp/

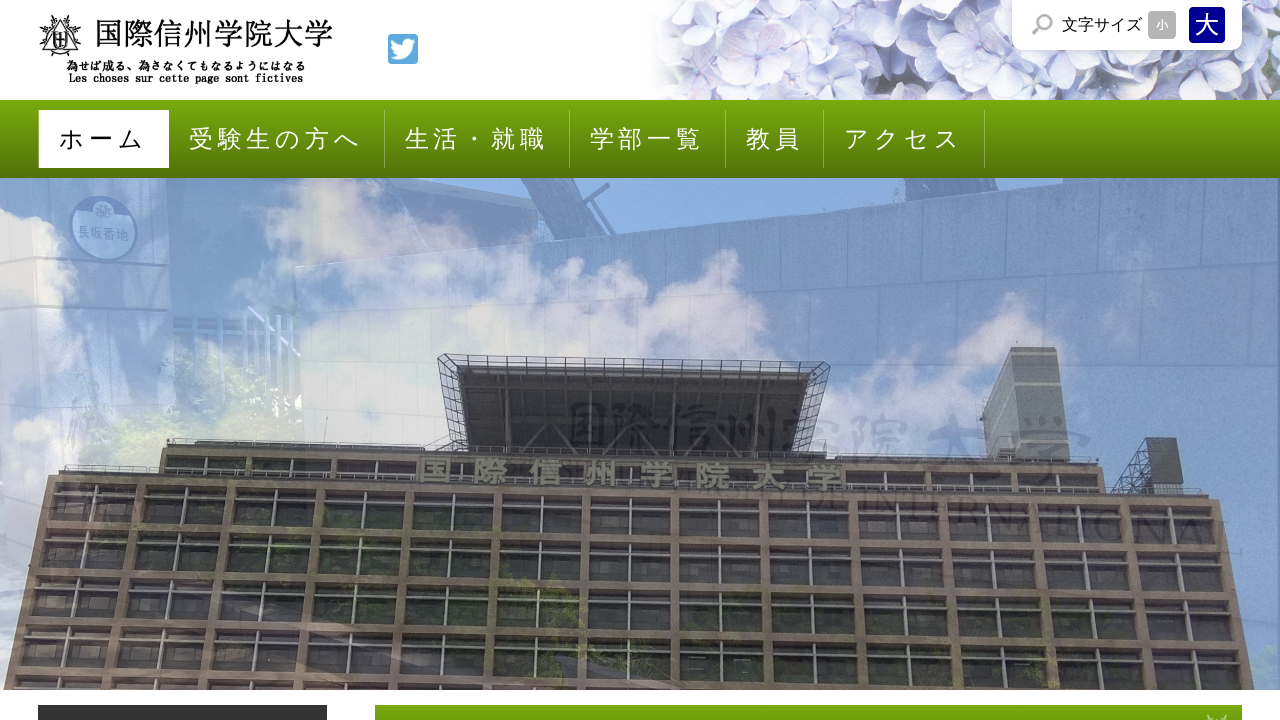

Navigated to Kokushin University website
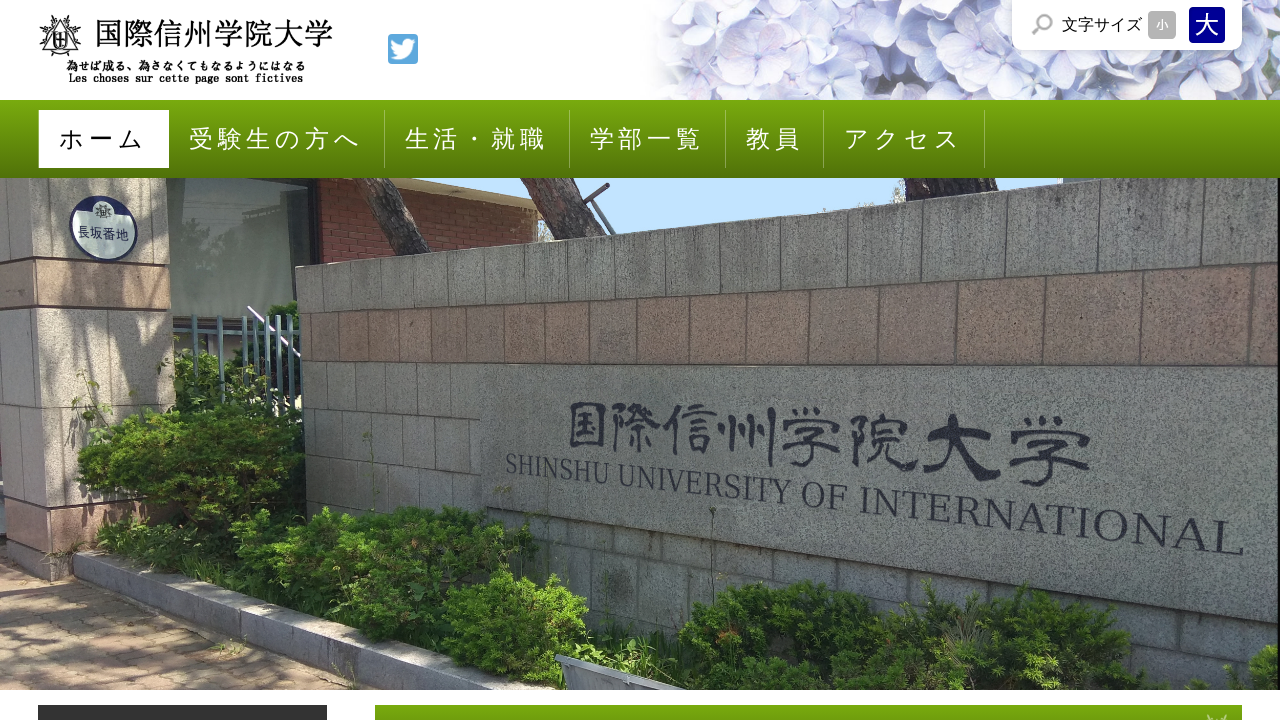

Page DOM content loaded
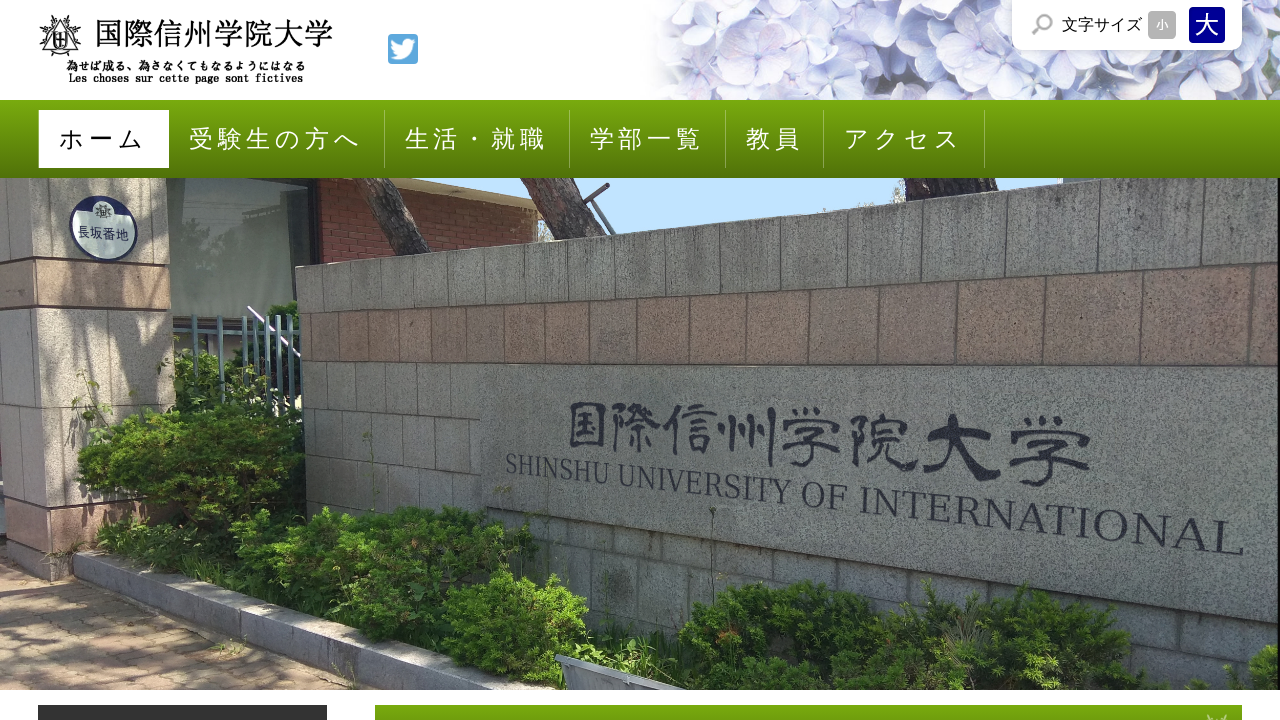

Retrieved page title
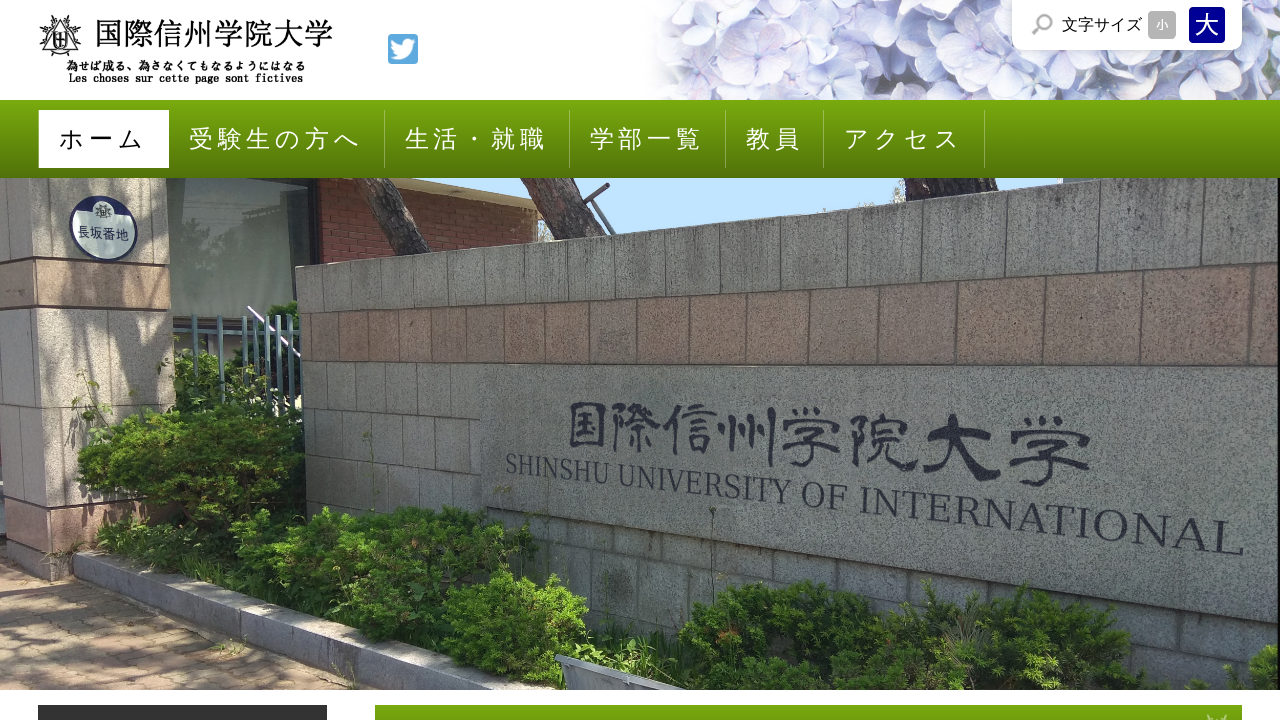

Verified page title is present and not empty
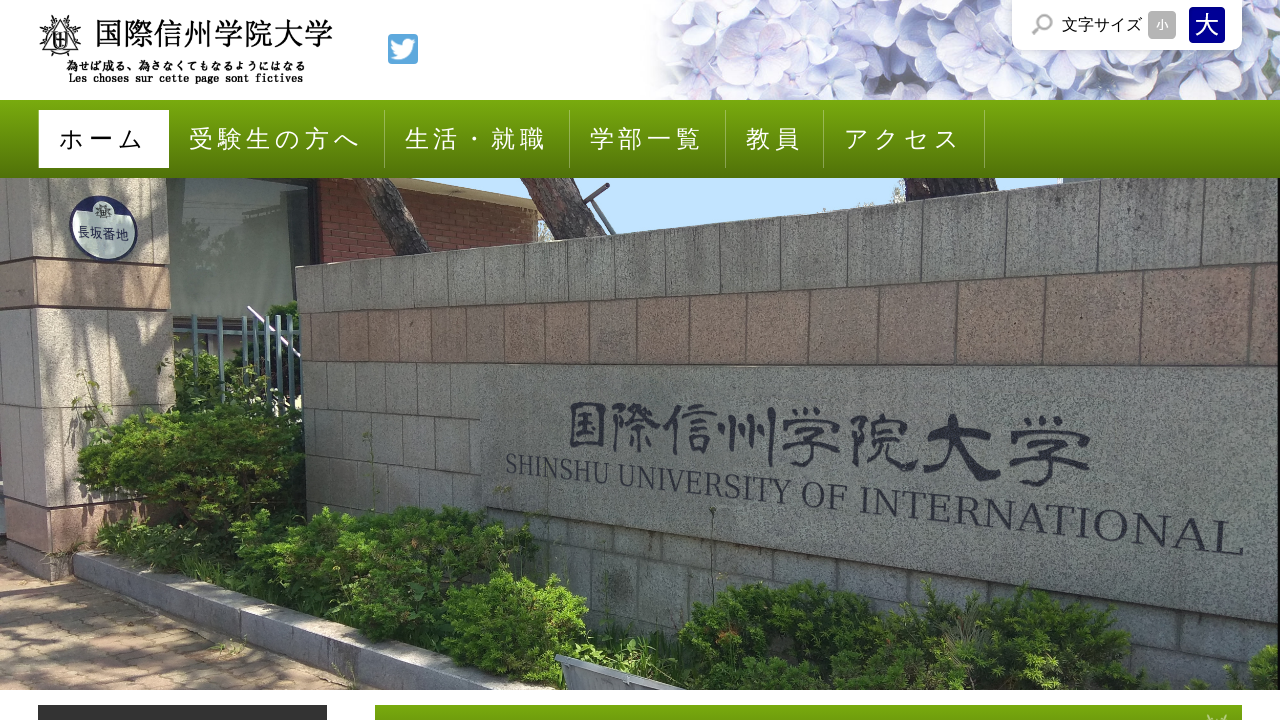

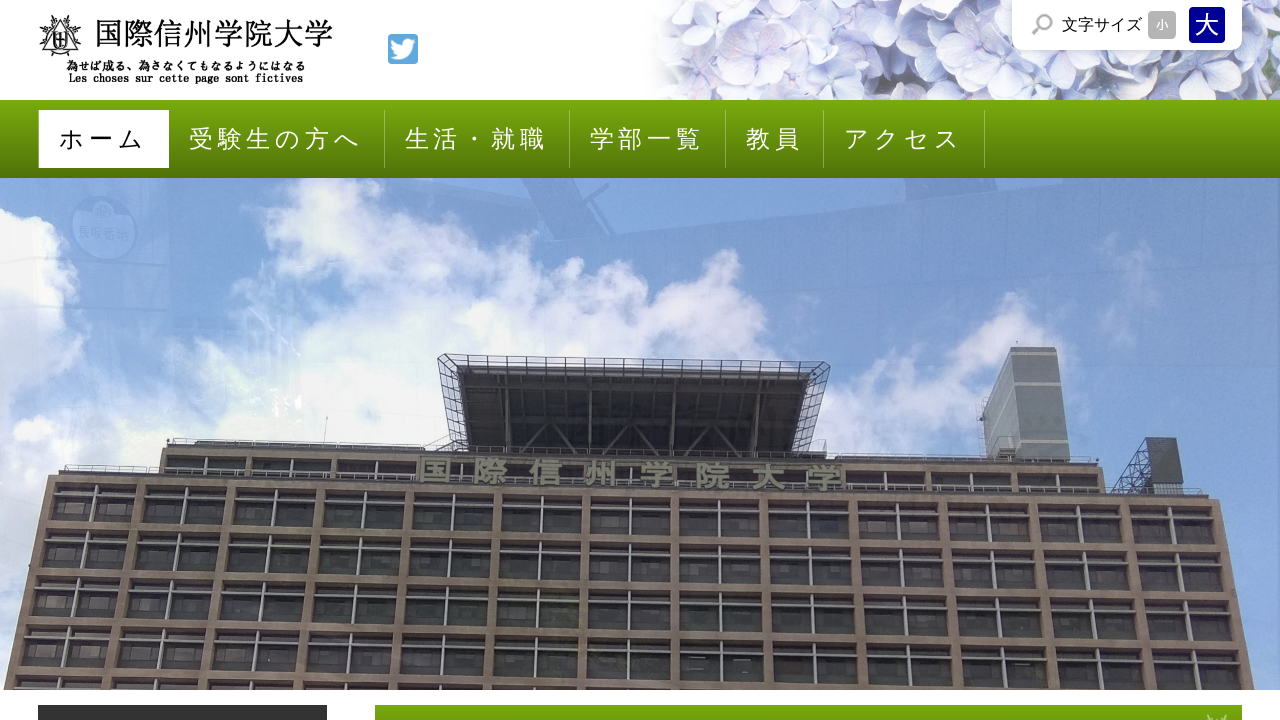